Tests input fields by filling text input, password field, and textarea, then verifies disabled and readonly input attributes

Starting URL: https://bonigarcia.dev/selenium-webdriver-java/web-form.html

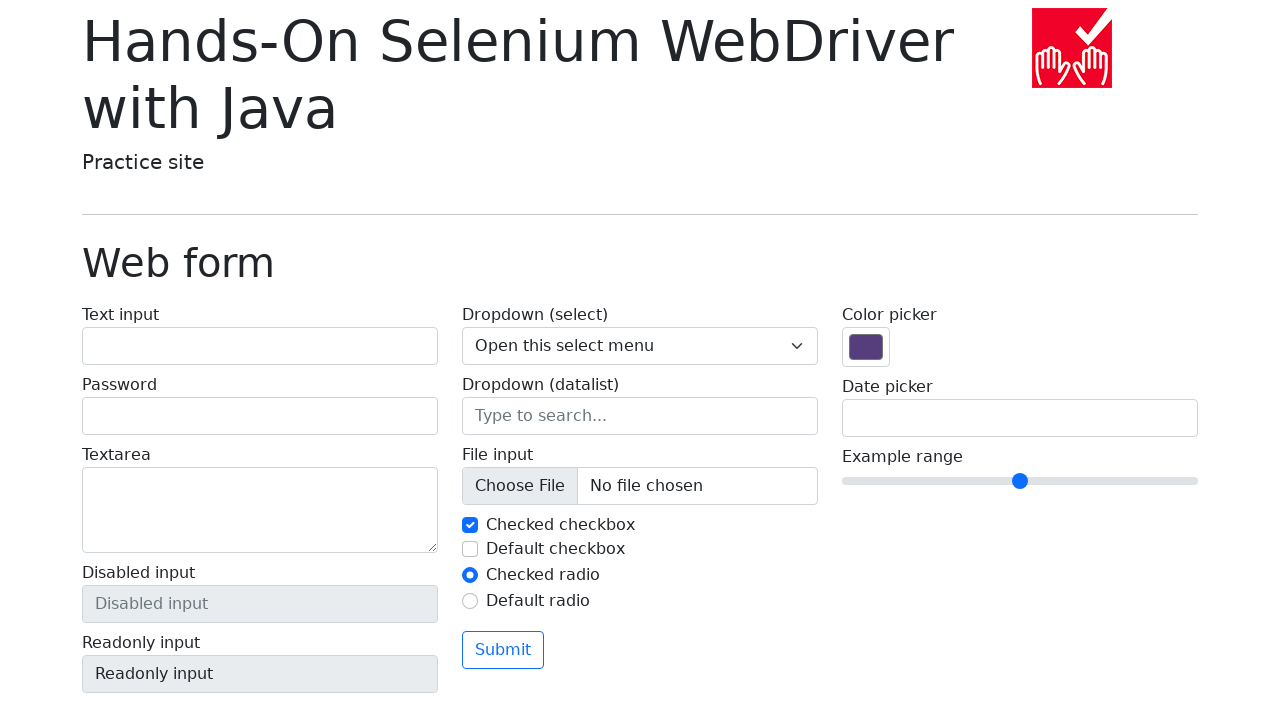

Filled text input field with '123' on #my-text-id
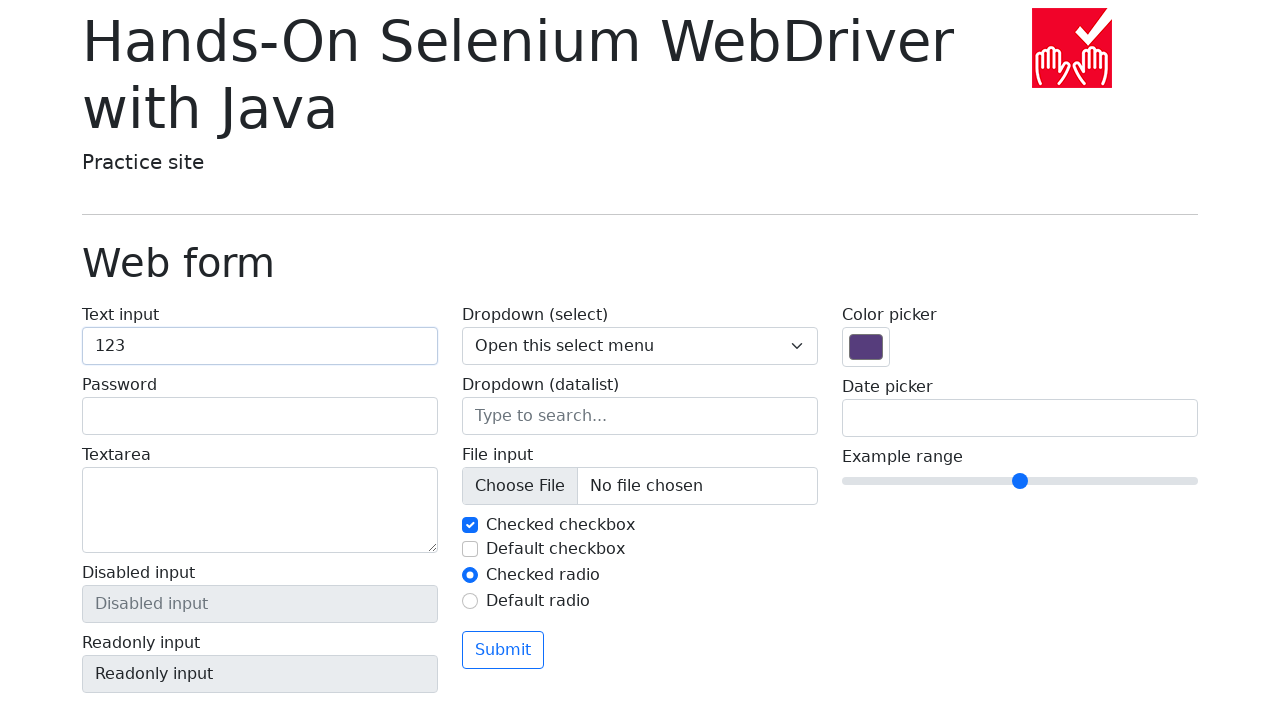

Filled password field with '123' on input[type='password']
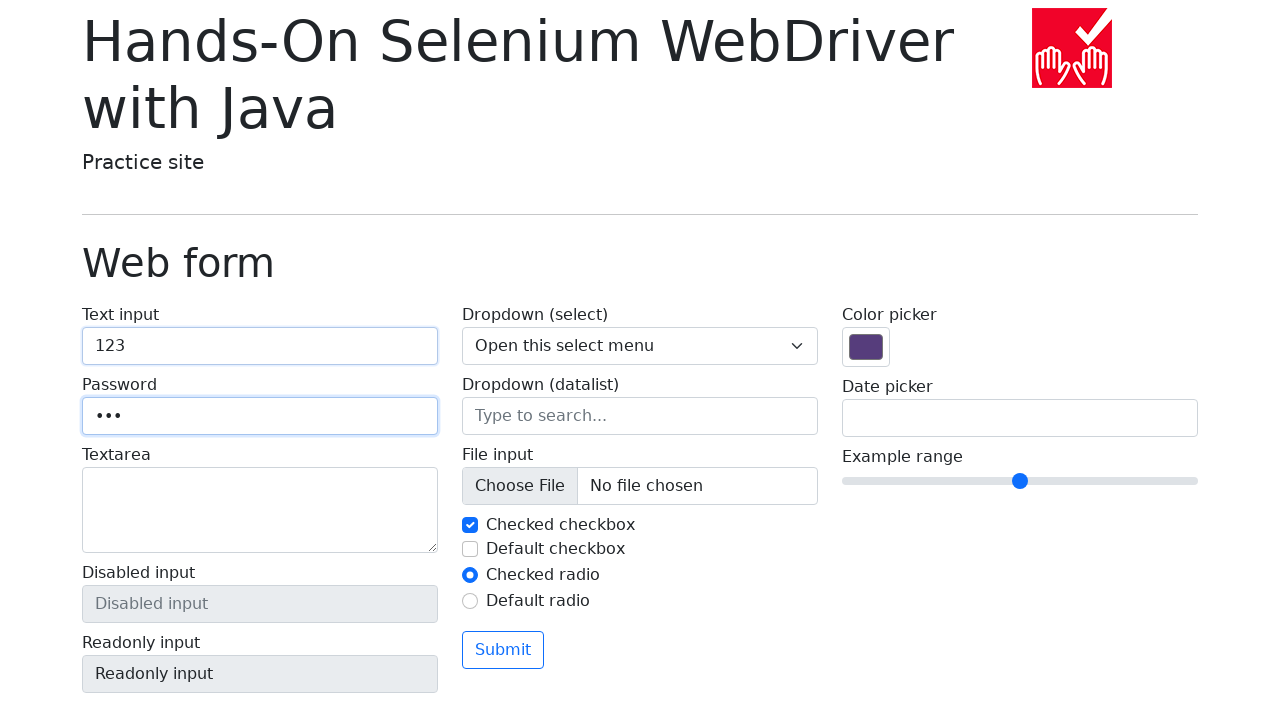

Filled textarea with 'Lorem ipsum.' on textarea[name='my-textarea']
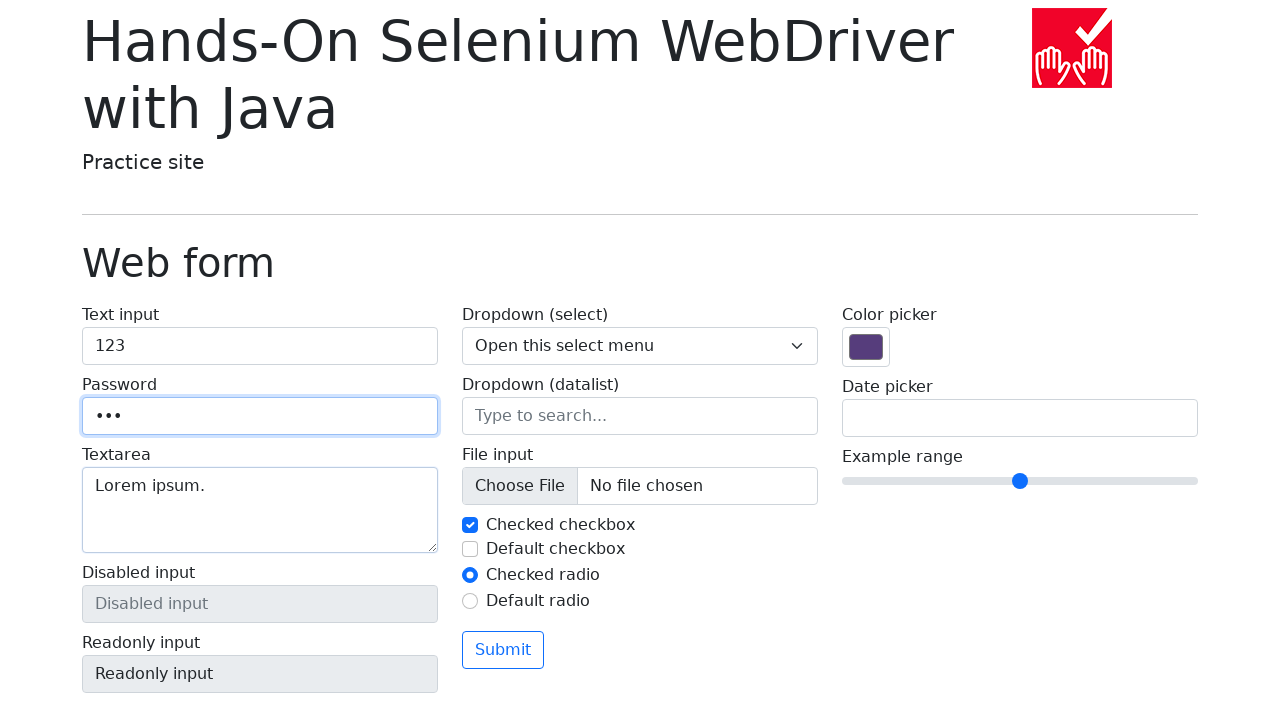

Retrieved placeholder attribute from disabled input field
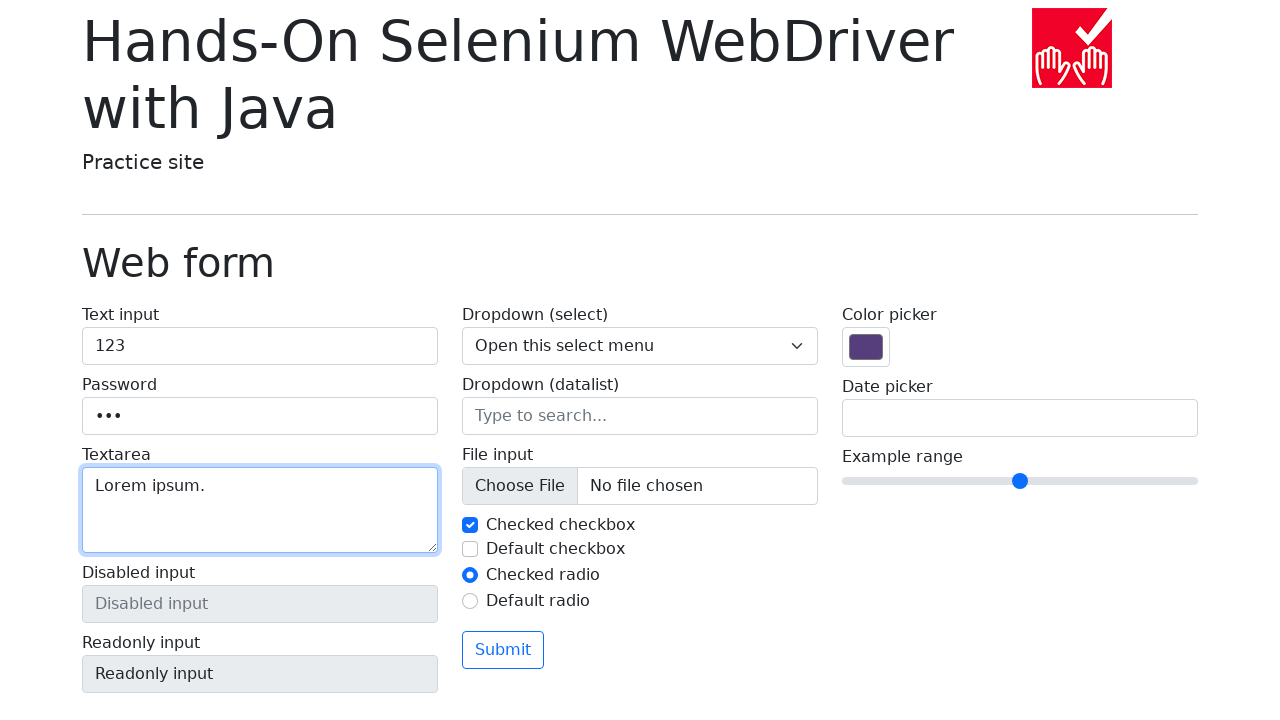

Retrieved value attribute from readonly input field
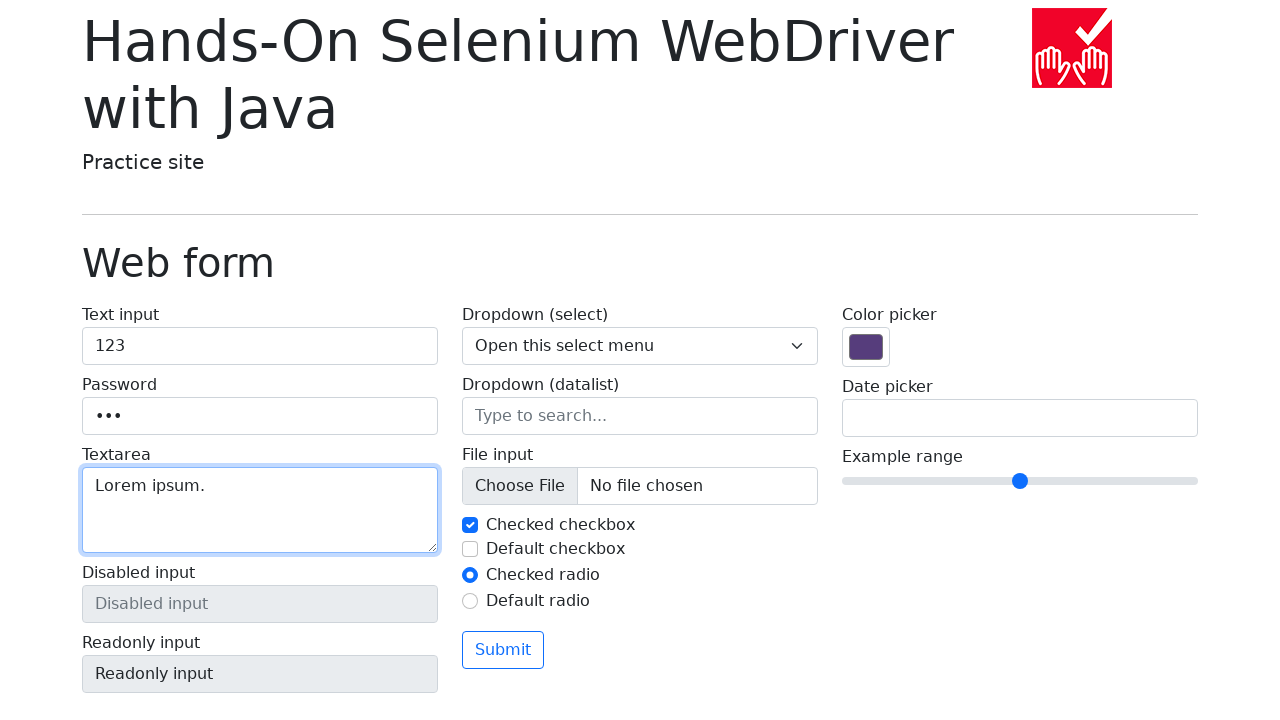

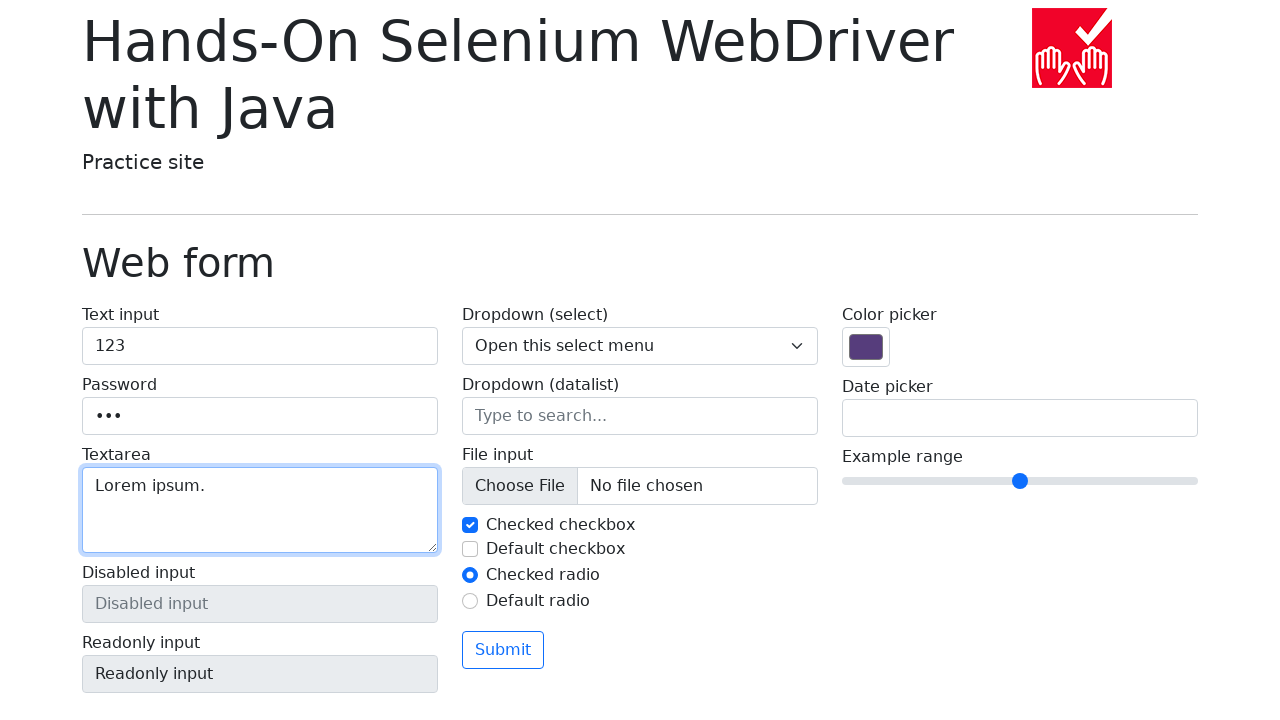